Tests adding a new todo item to a todo list application by entering text and verifying it appears in the list

Starting URL: https://lambdatest.github.io/sample-todo-app/

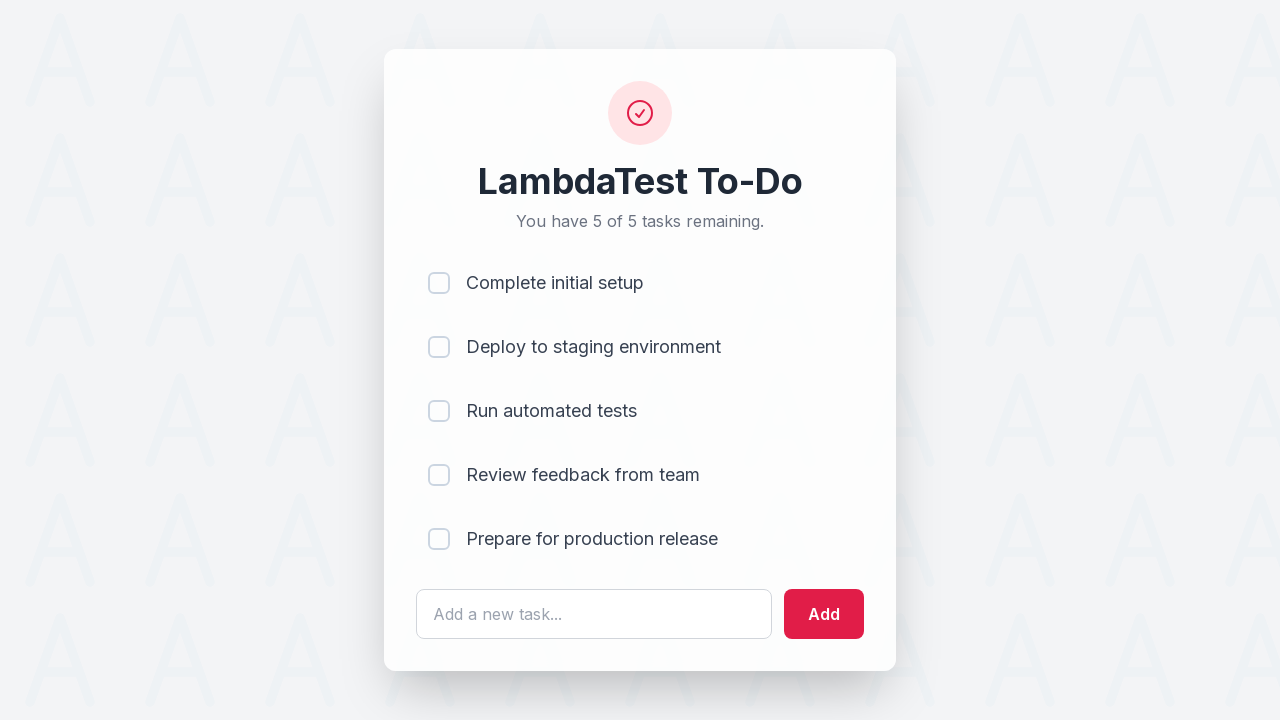

Filled todo input field with 'Learn Selenium' on #sampletodotext
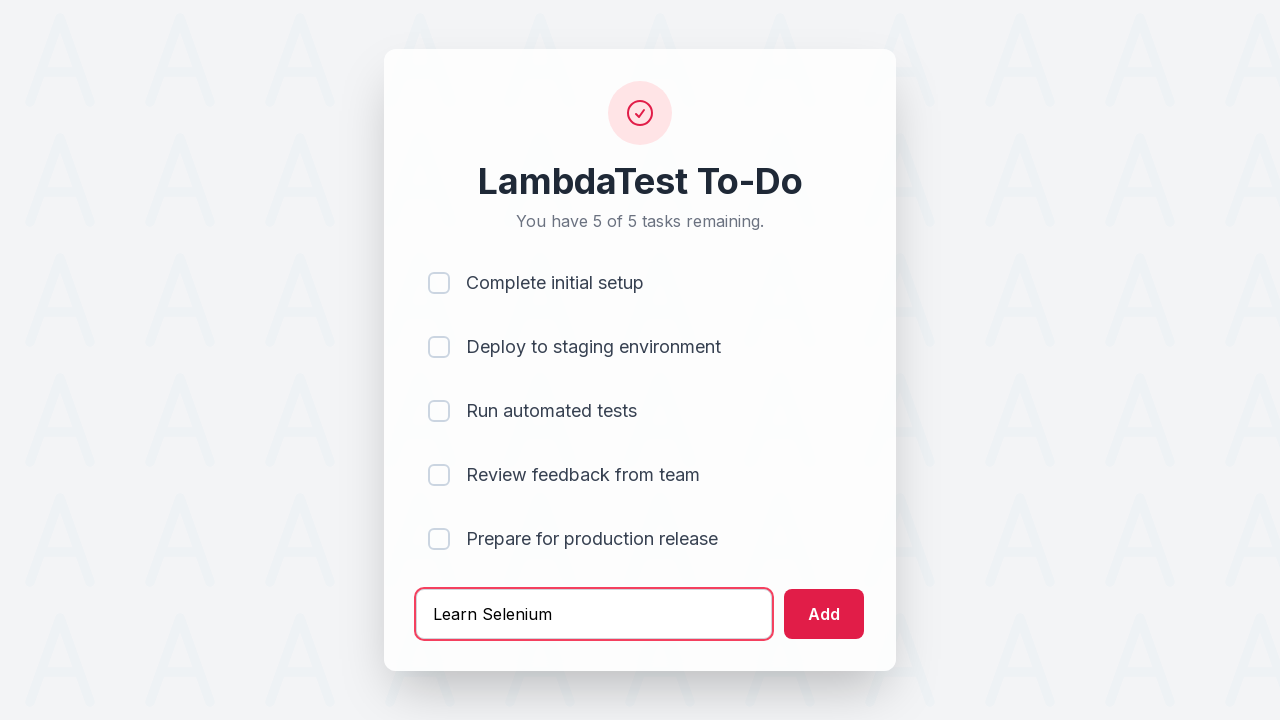

Pressed Enter to submit the new todo item on #sampletodotext
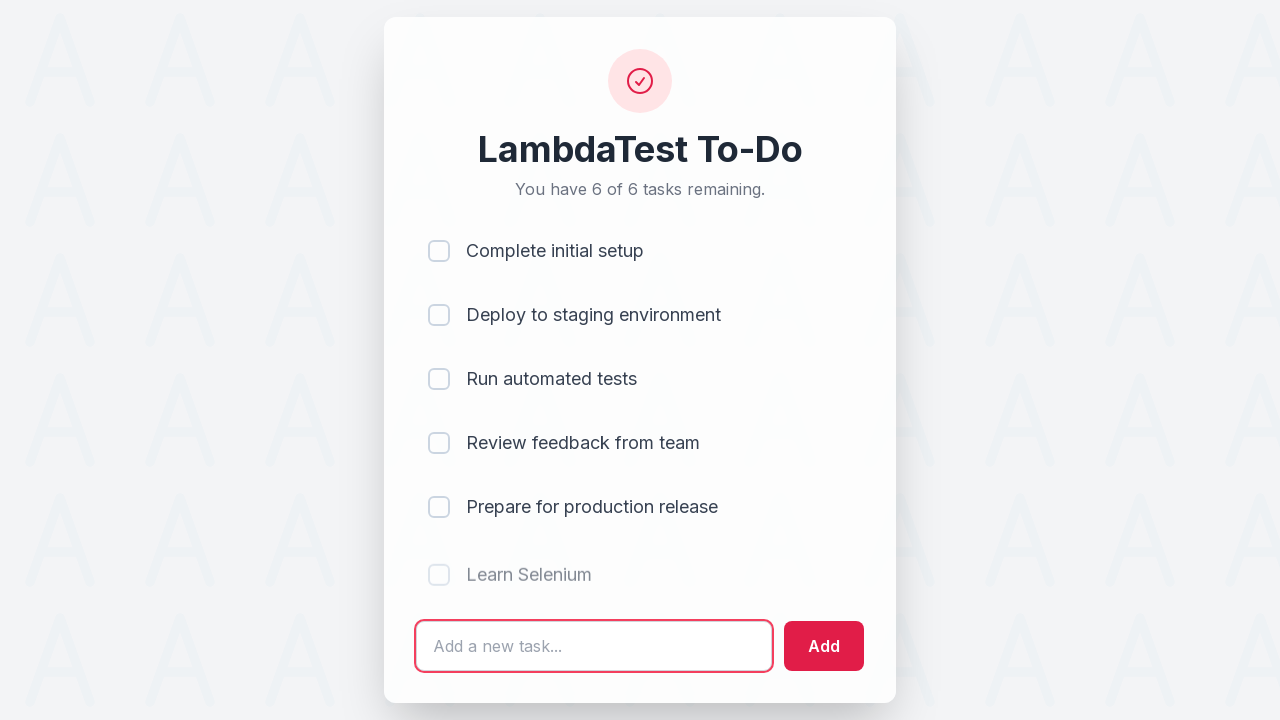

Verified the new todo item was added to the list
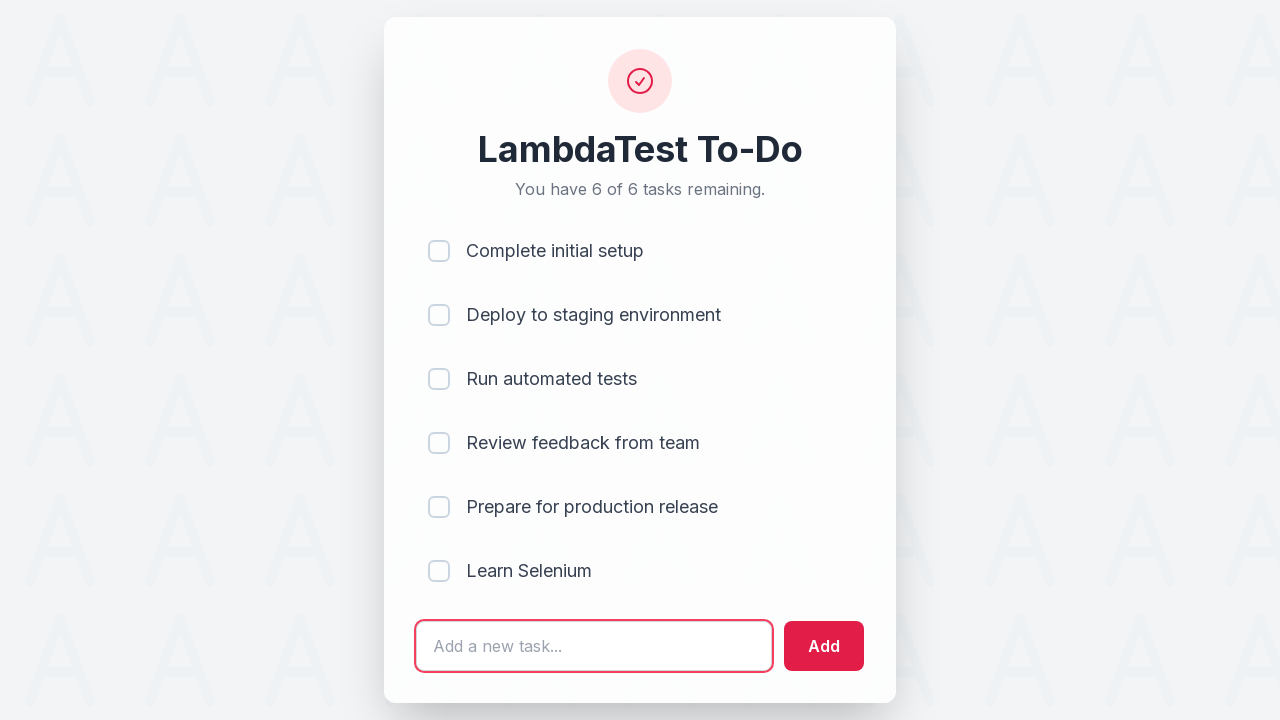

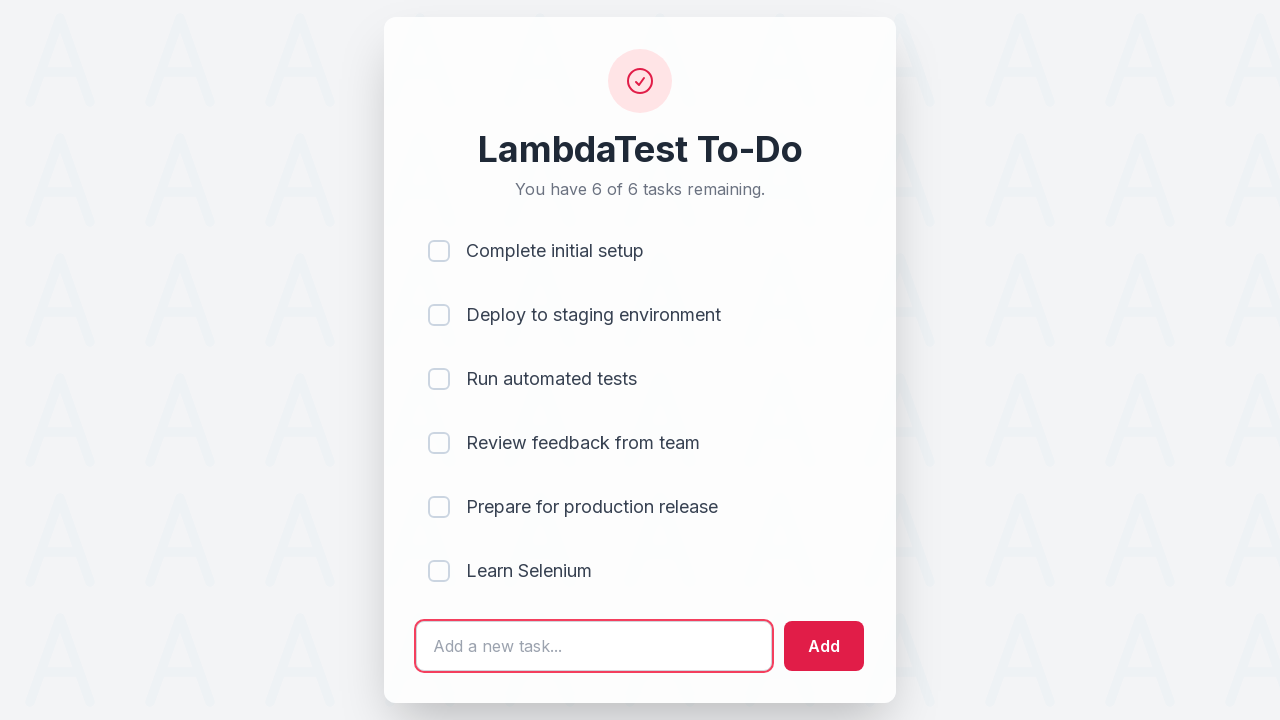